Tests Python.org search functionality by searching for "pycon" and verifying results are found

Starting URL: http://www.python.org

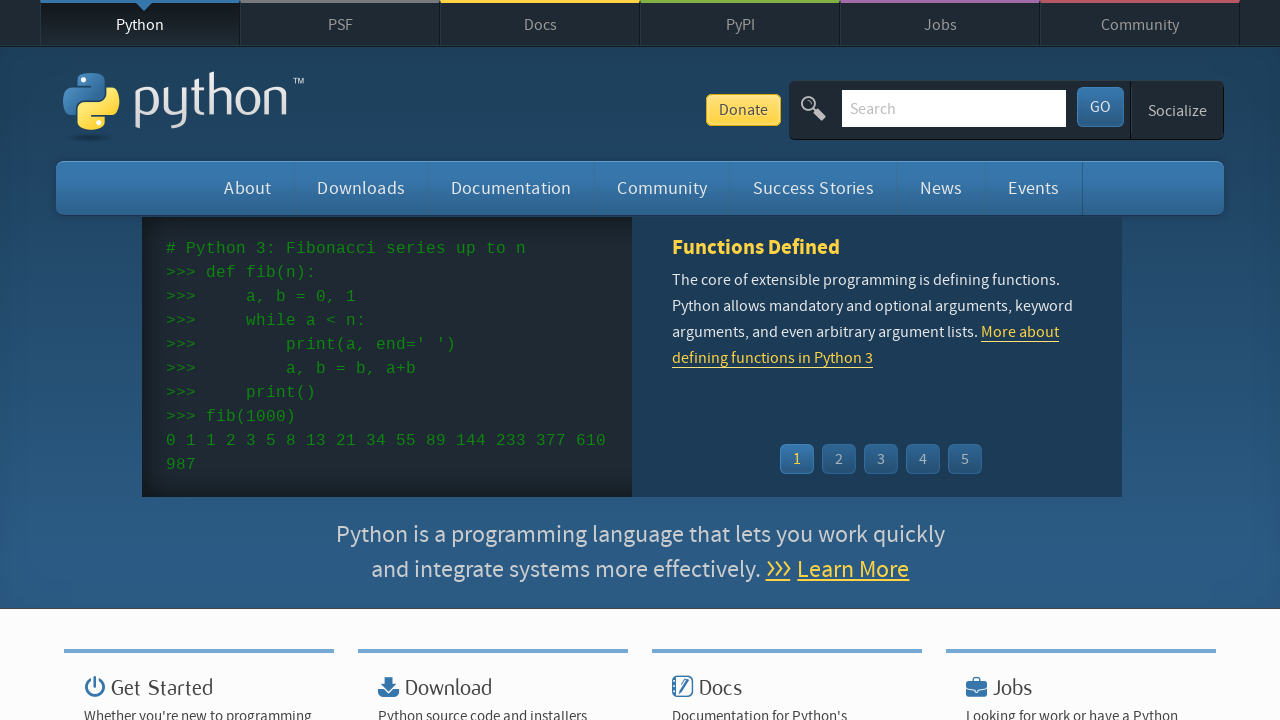

Verified page title contains 'Python'
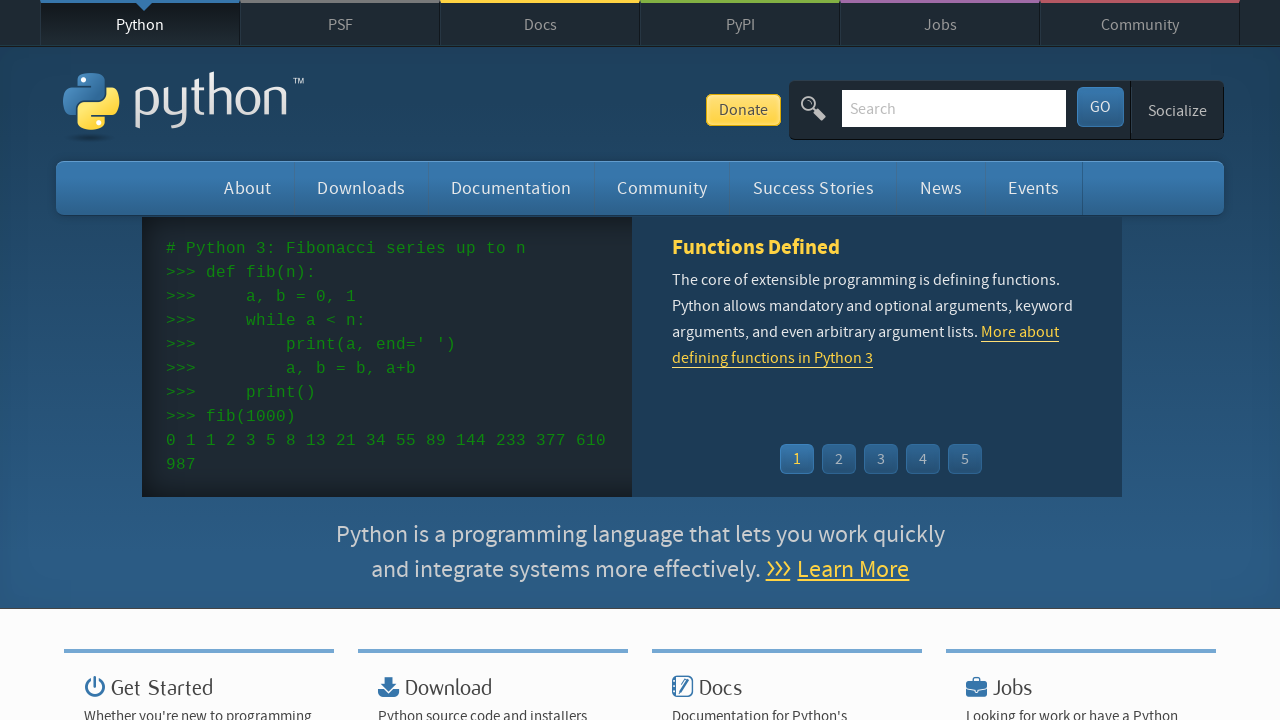

Cleared search box on input[name='q']
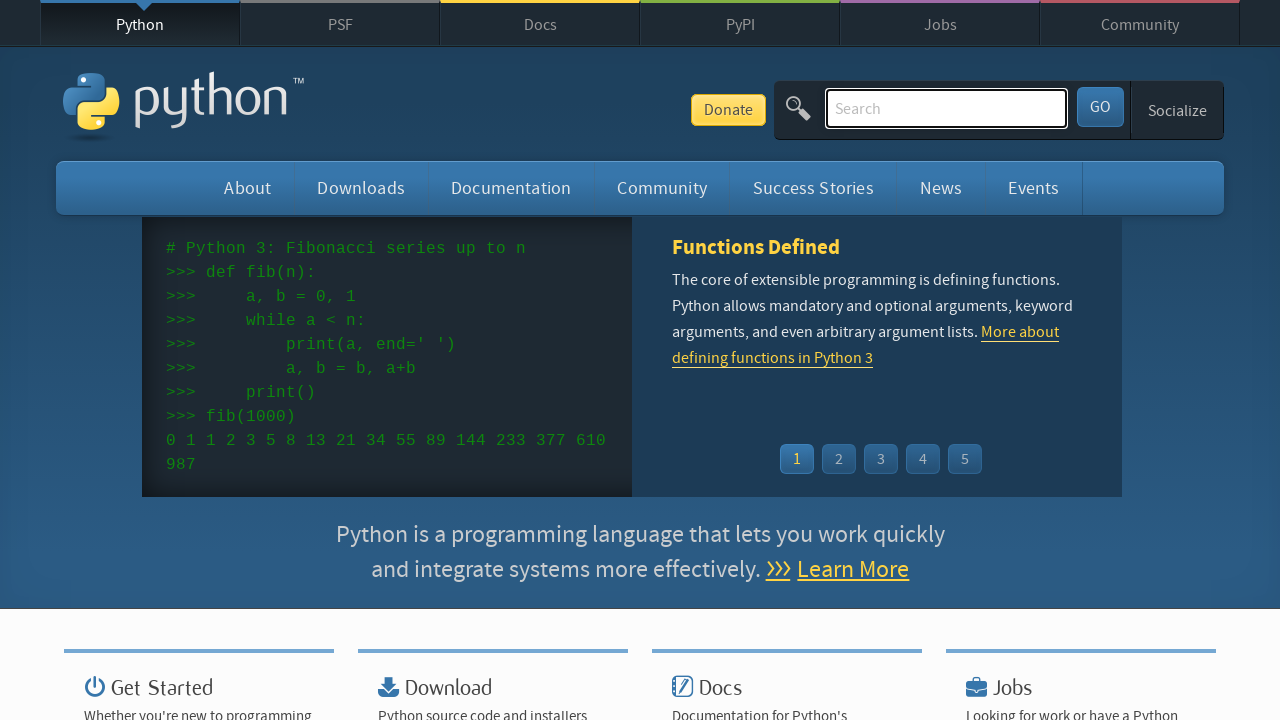

Entered search query 'pycon' in search box on input[name='q']
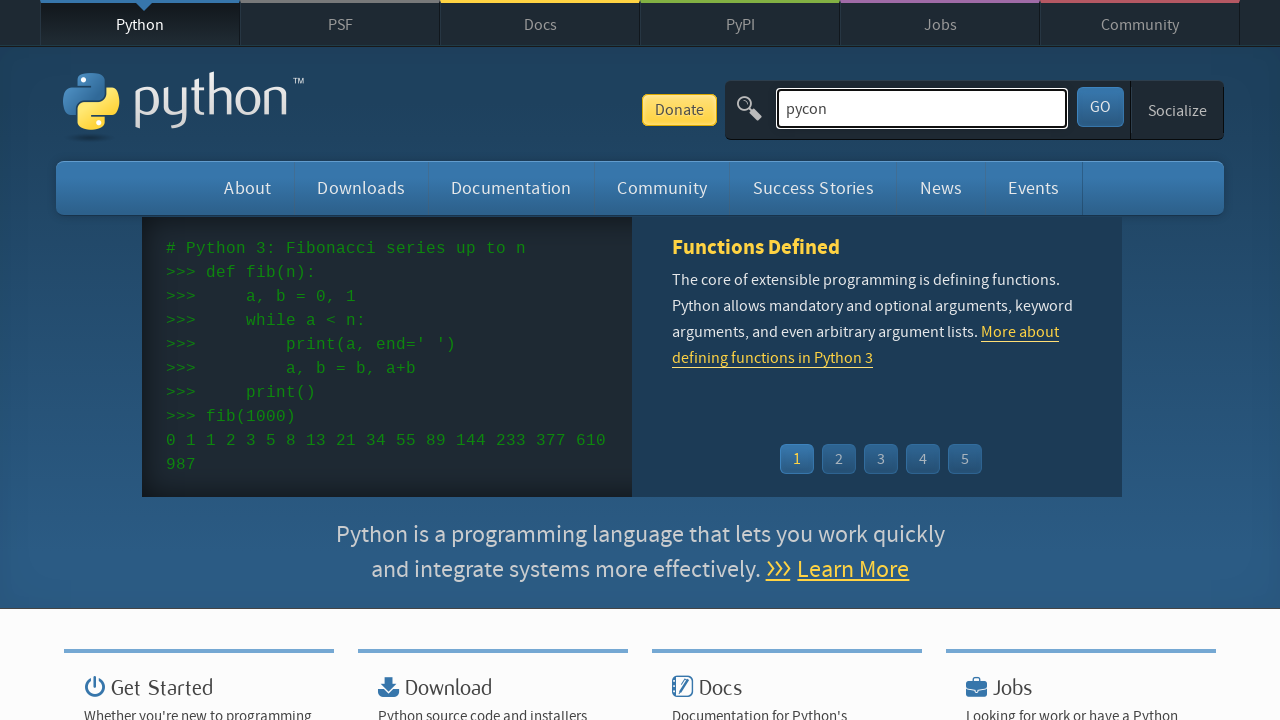

Submitted search by pressing Enter on input[name='q']
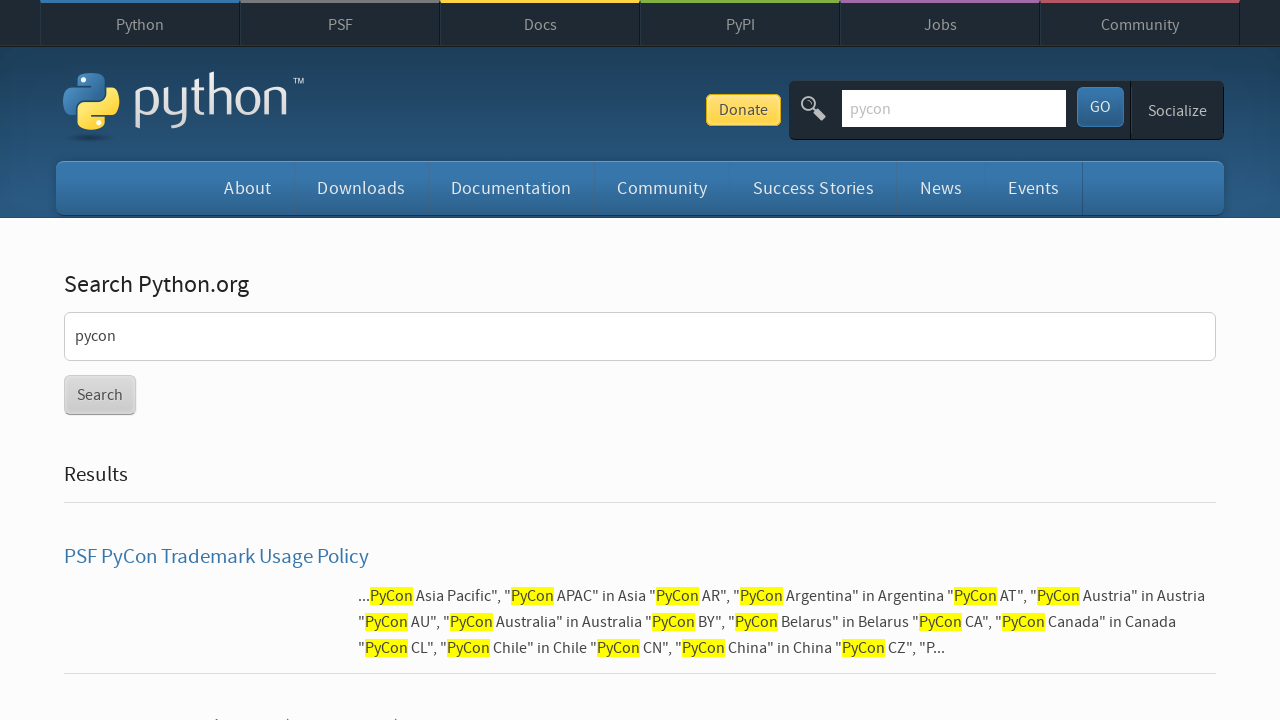

Waited for page to load after search
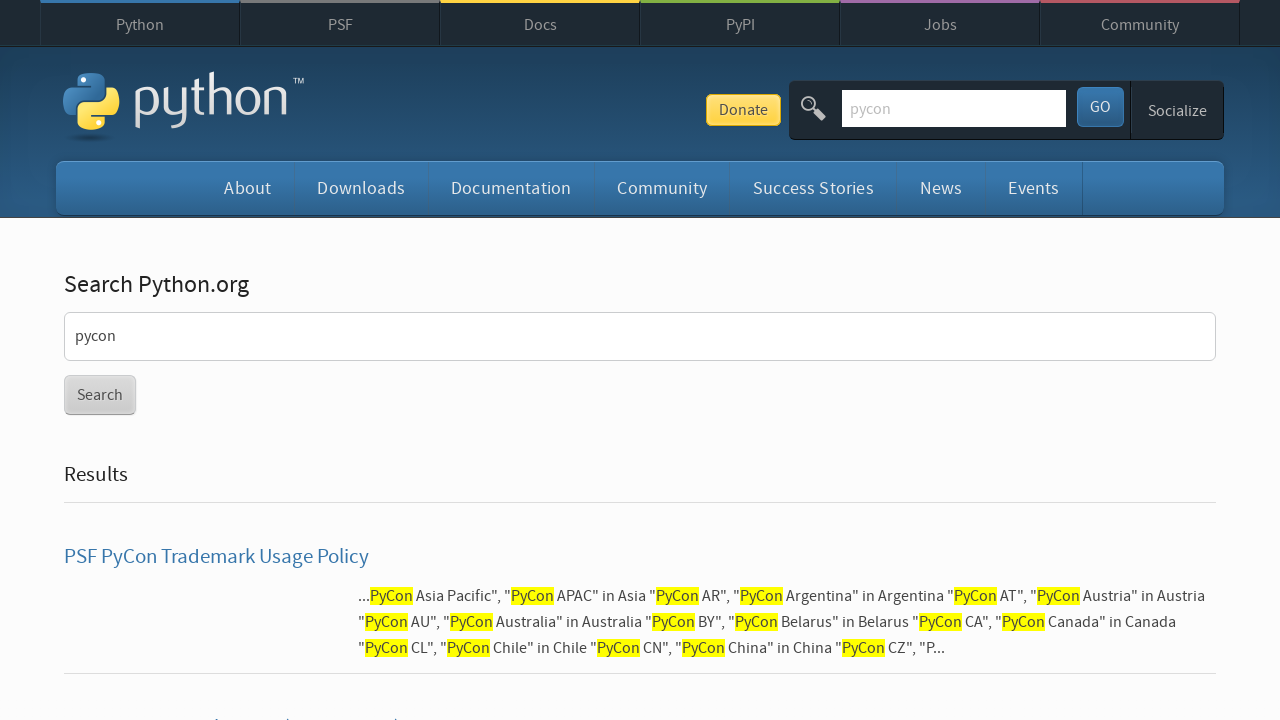

Verified search results were found for 'pycon'
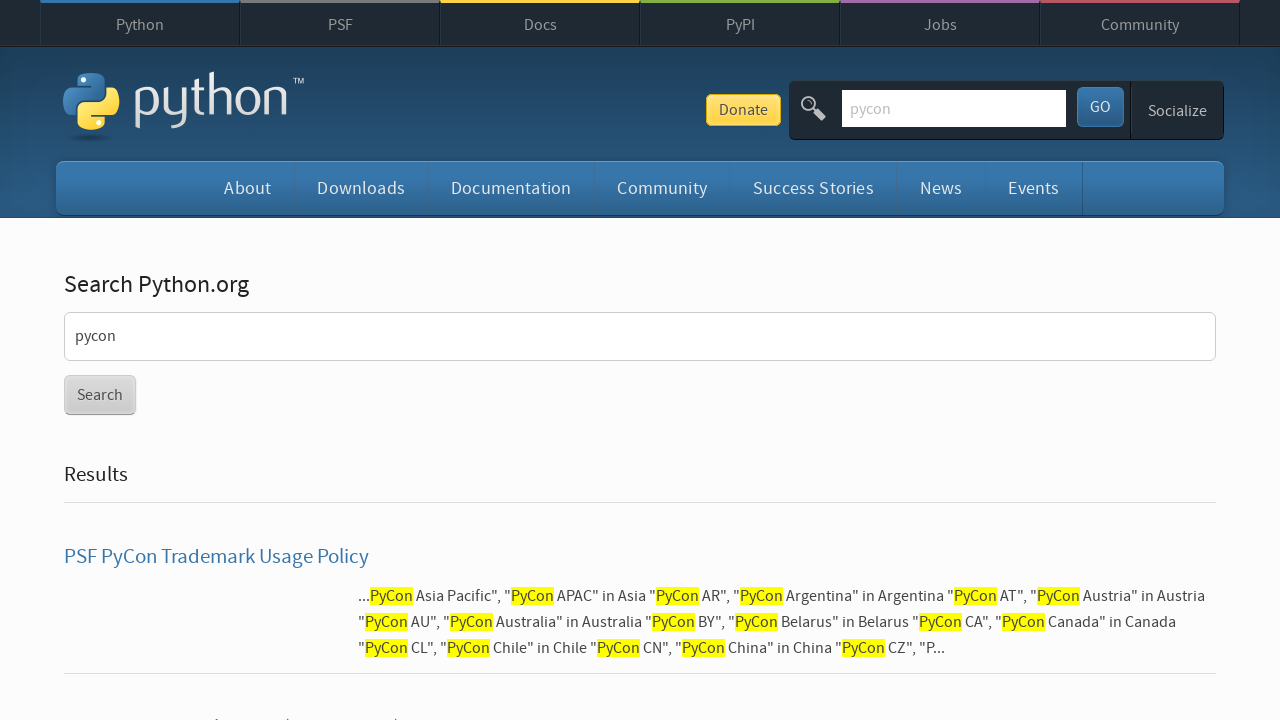

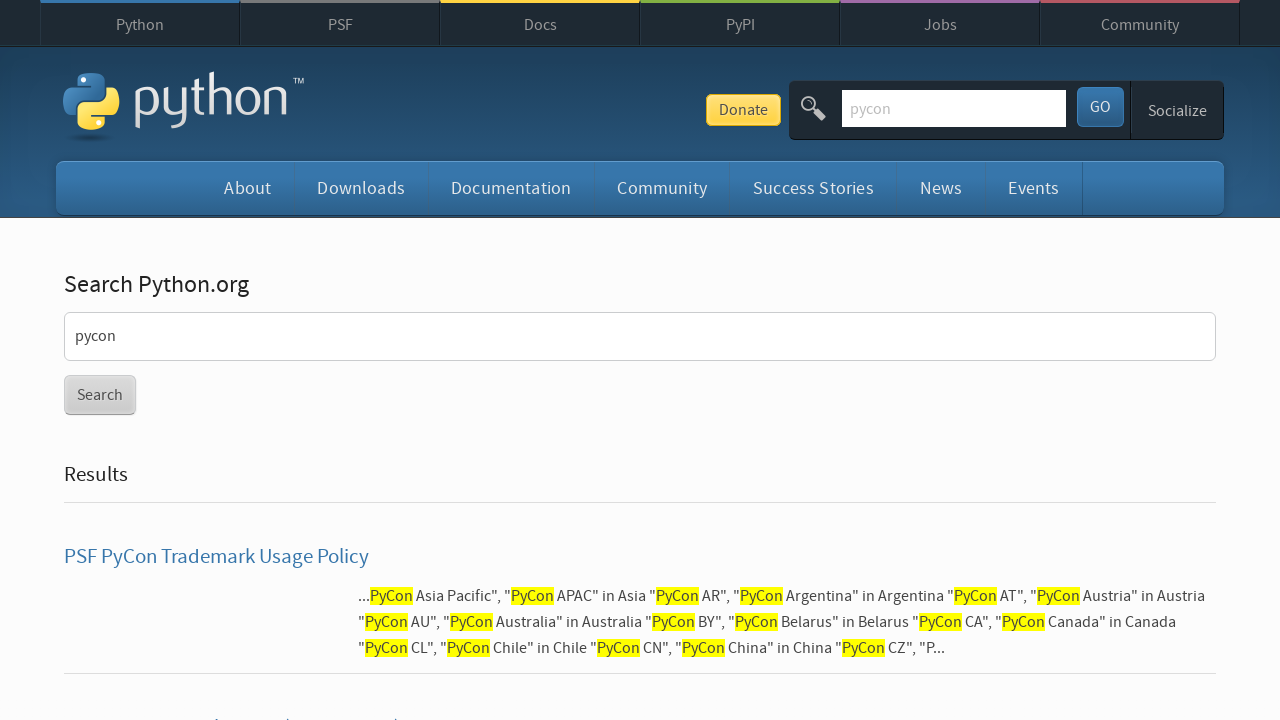